Tests the Python.org search functionality by searching for "pycon" and verifying results are displayed

Starting URL: http://www.python.org

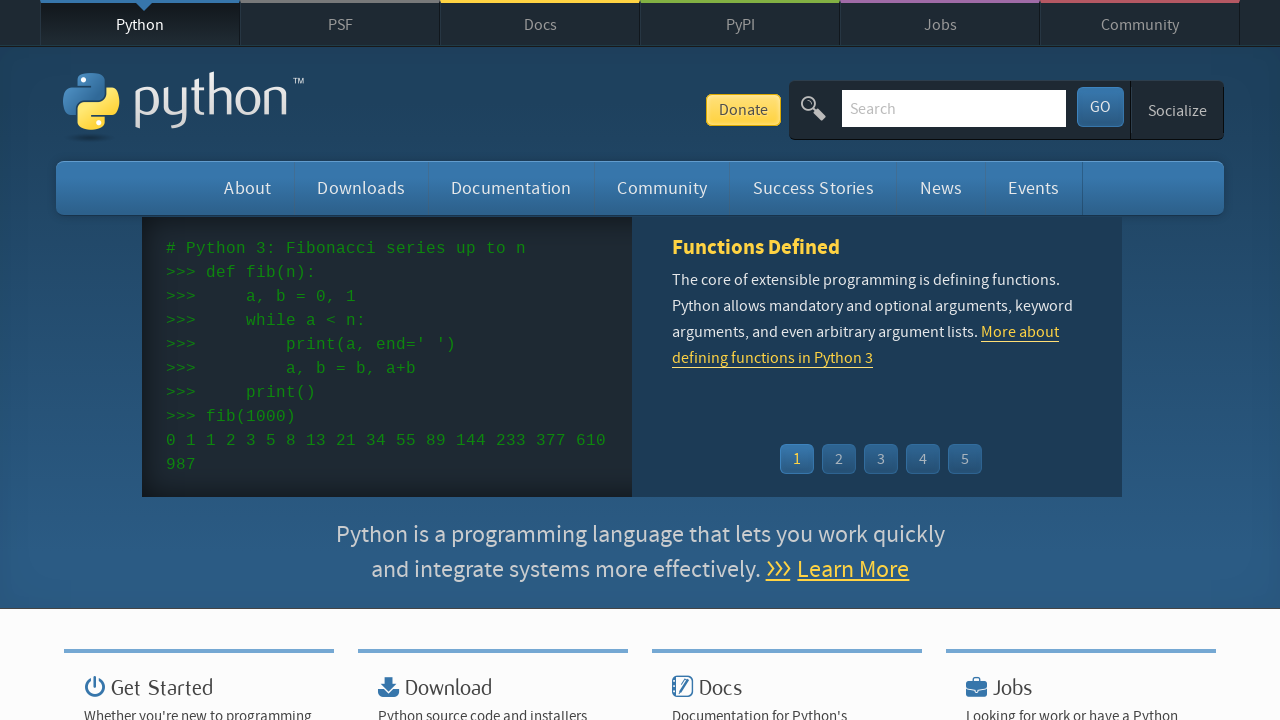

Filled search field with 'pycon' on input[name='q']
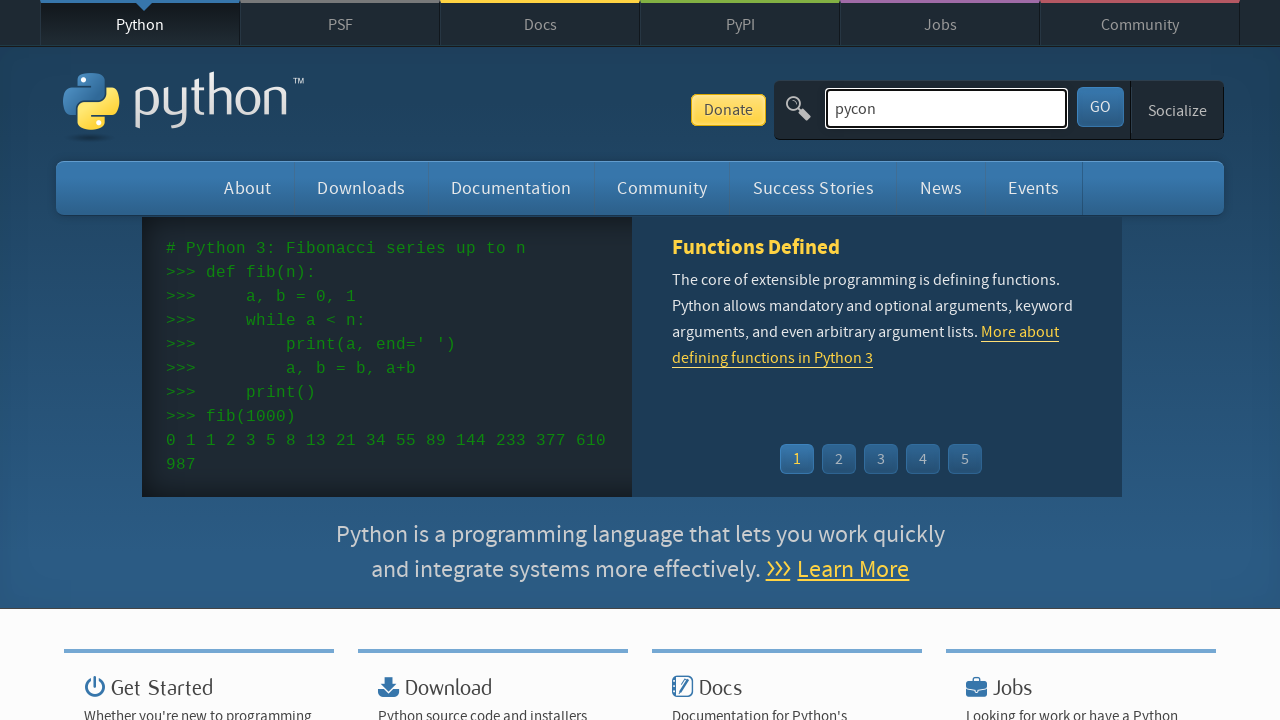

Pressed Enter to submit search on input[name='q']
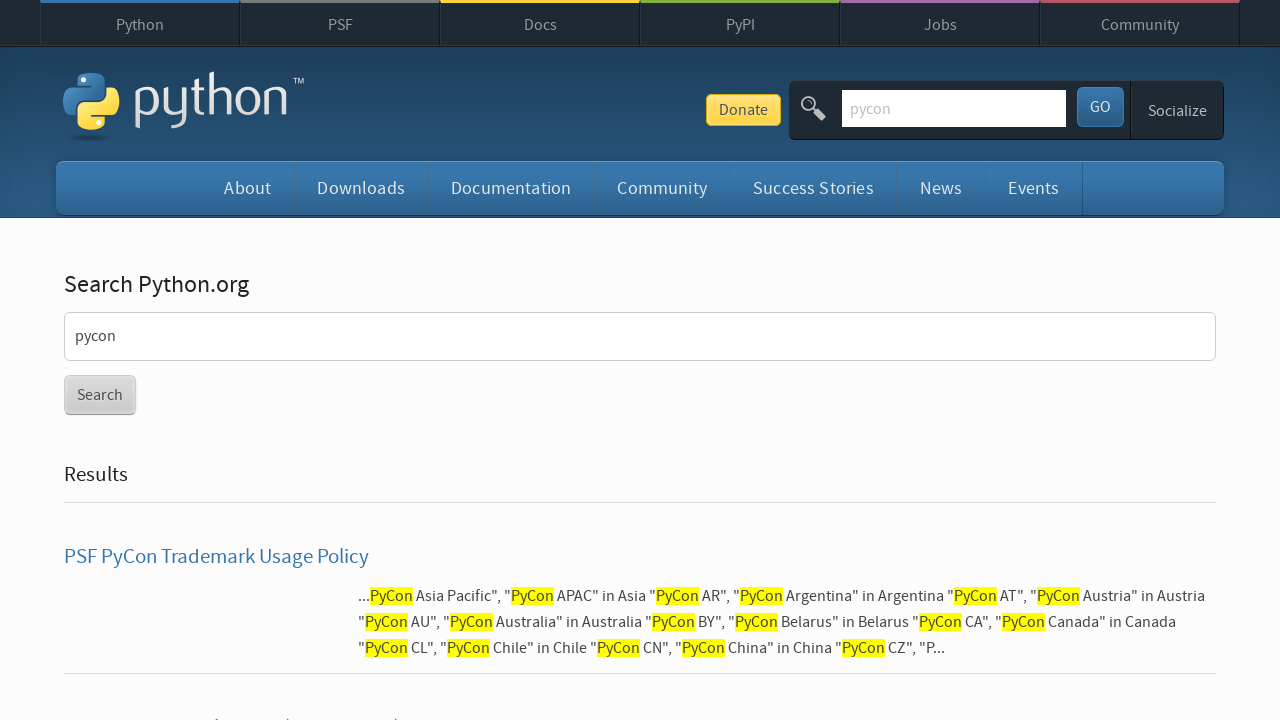

Waited for search results to load (networkidle)
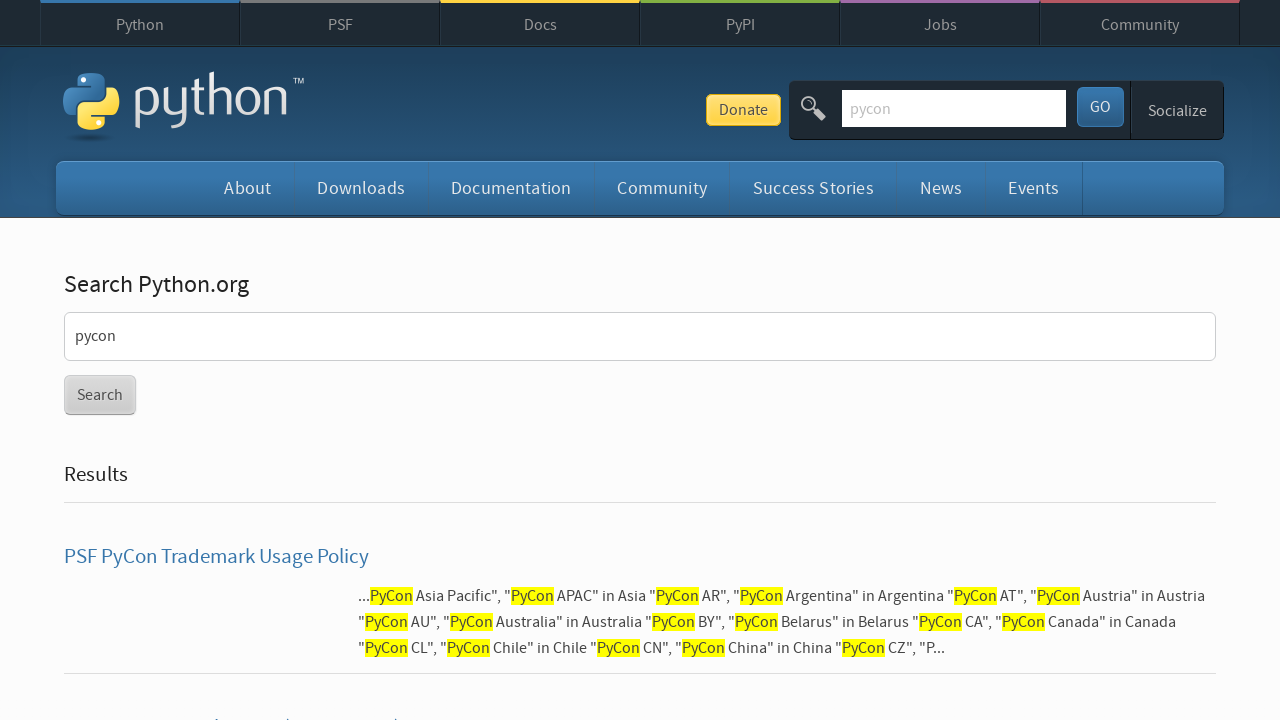

Verified search results are displayed (no 'No results found' message)
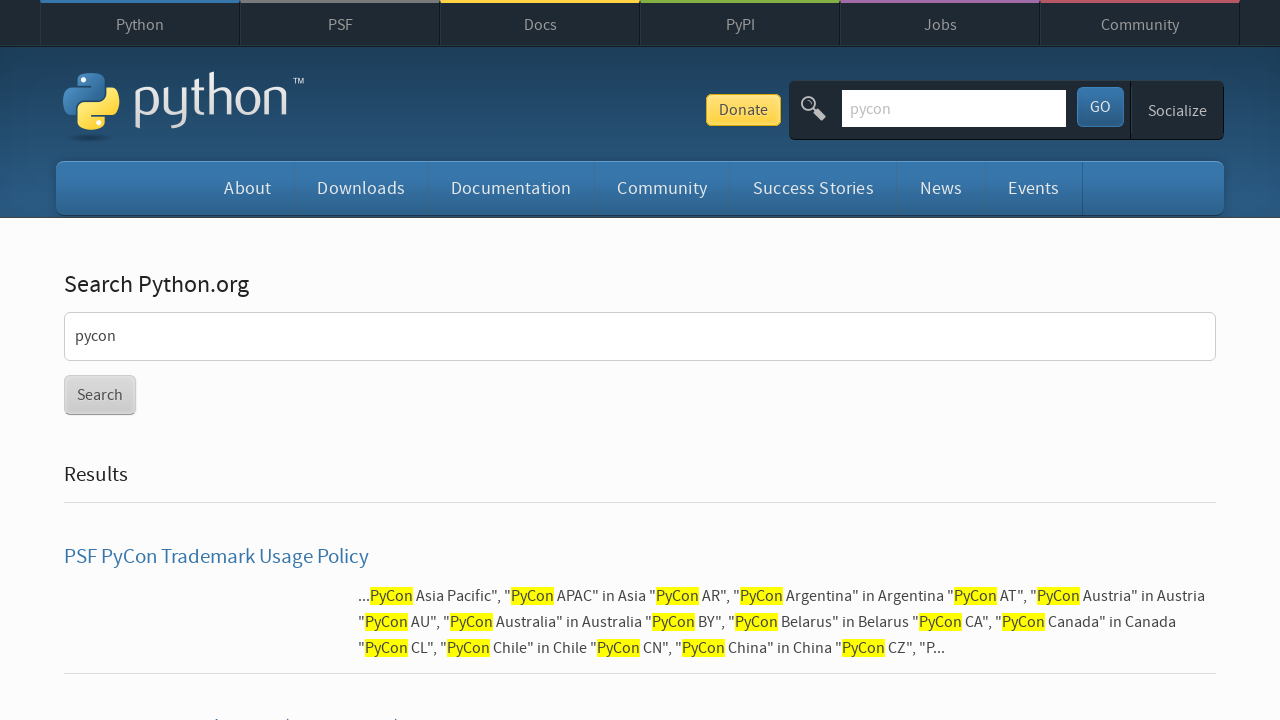

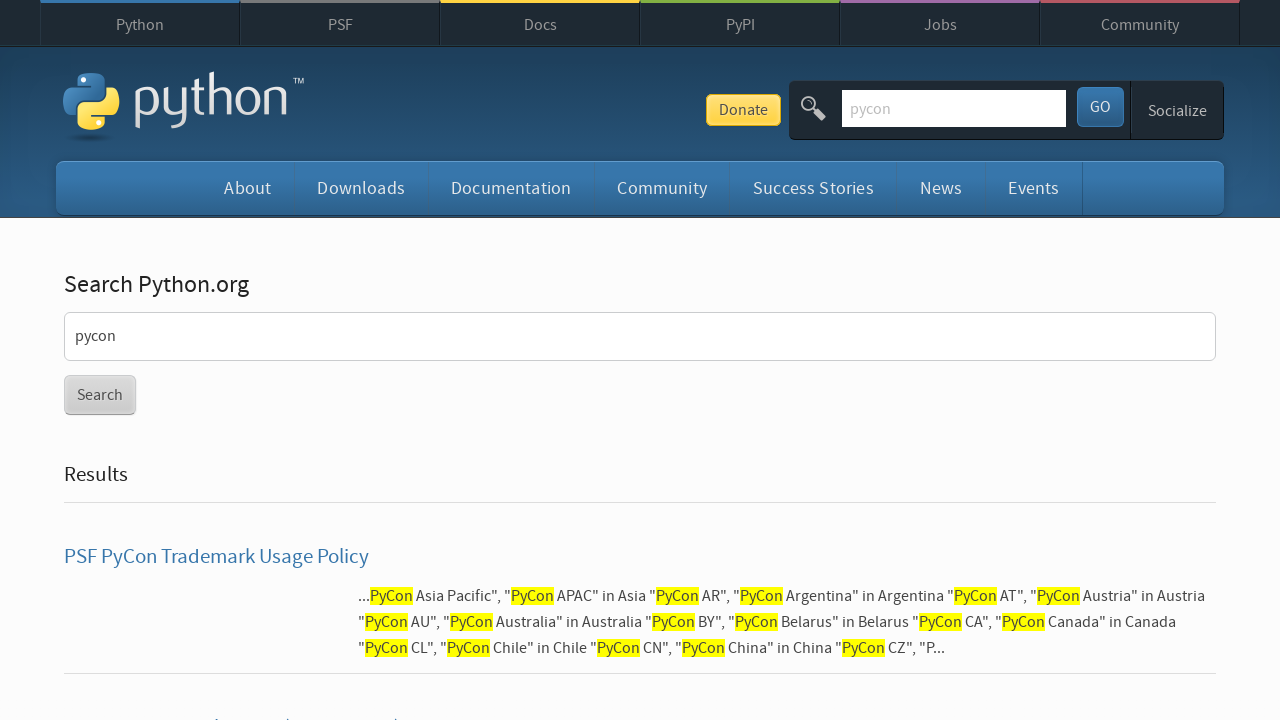